Tests JavaScript confirm window functionality by clicking a button to trigger a confirm dialog and accepting it (clicking Yes/OK)

Starting URL: https://rahulshettyacademy.com/AutomationPractice/

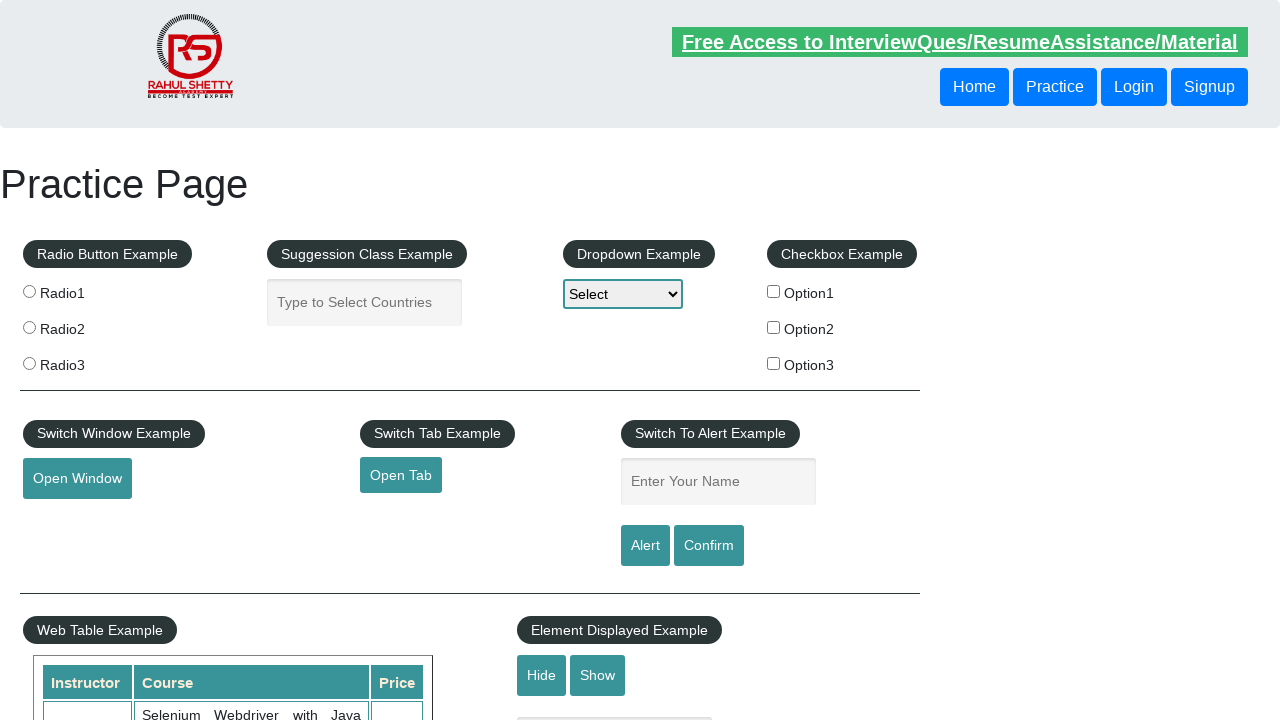

Set up dialog handler to automatically accept confirm dialogs
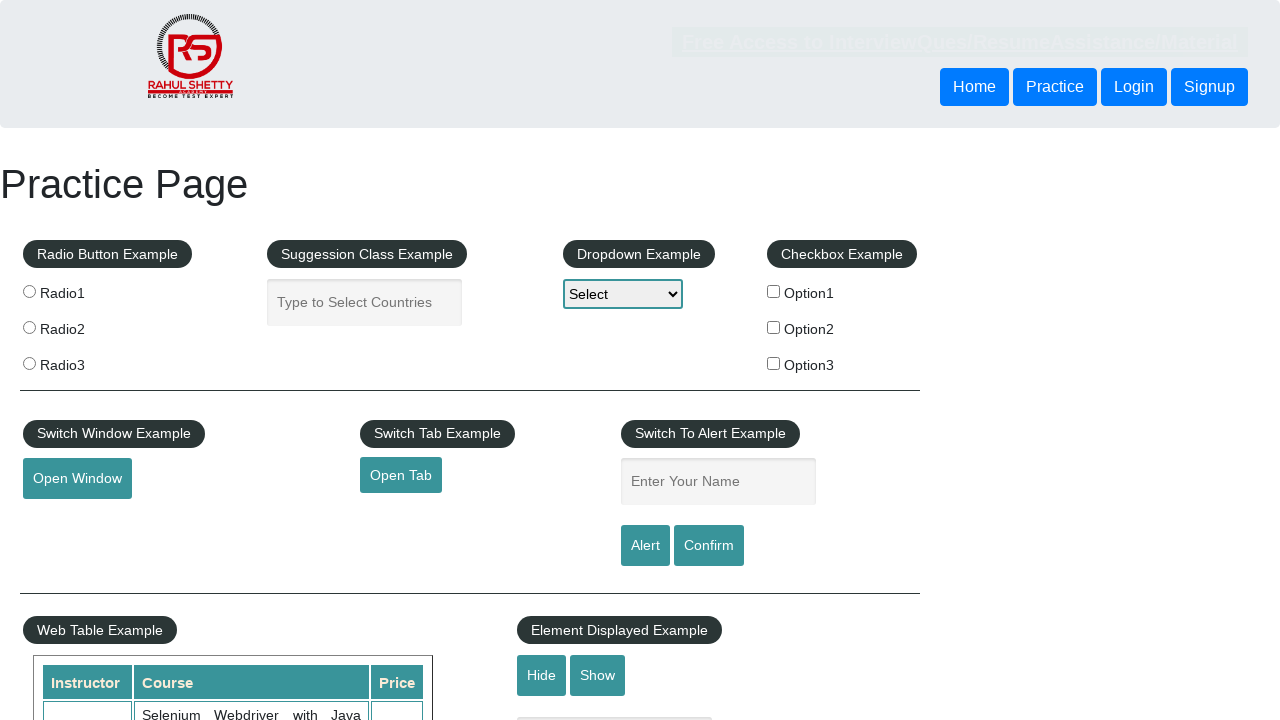

Clicked confirm button to trigger JavaScript confirm dialog at (709, 546) on #confirmbtn
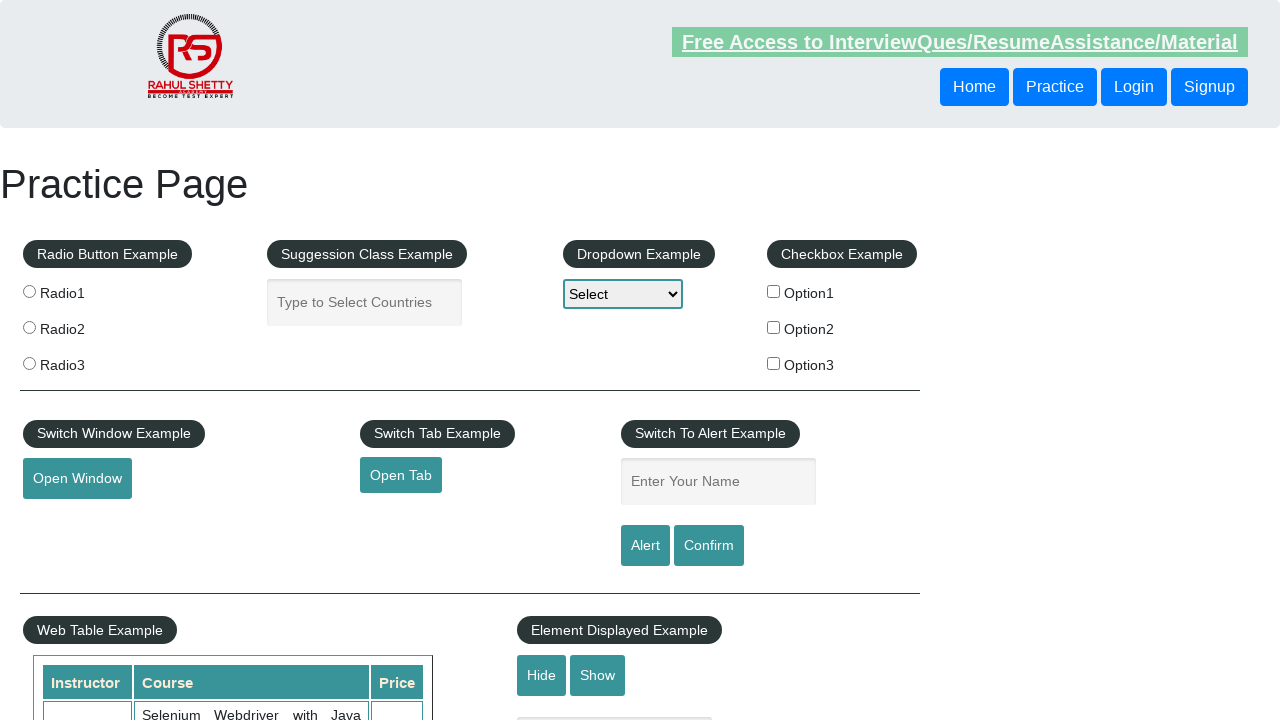

Waited for confirm dialog to be processed
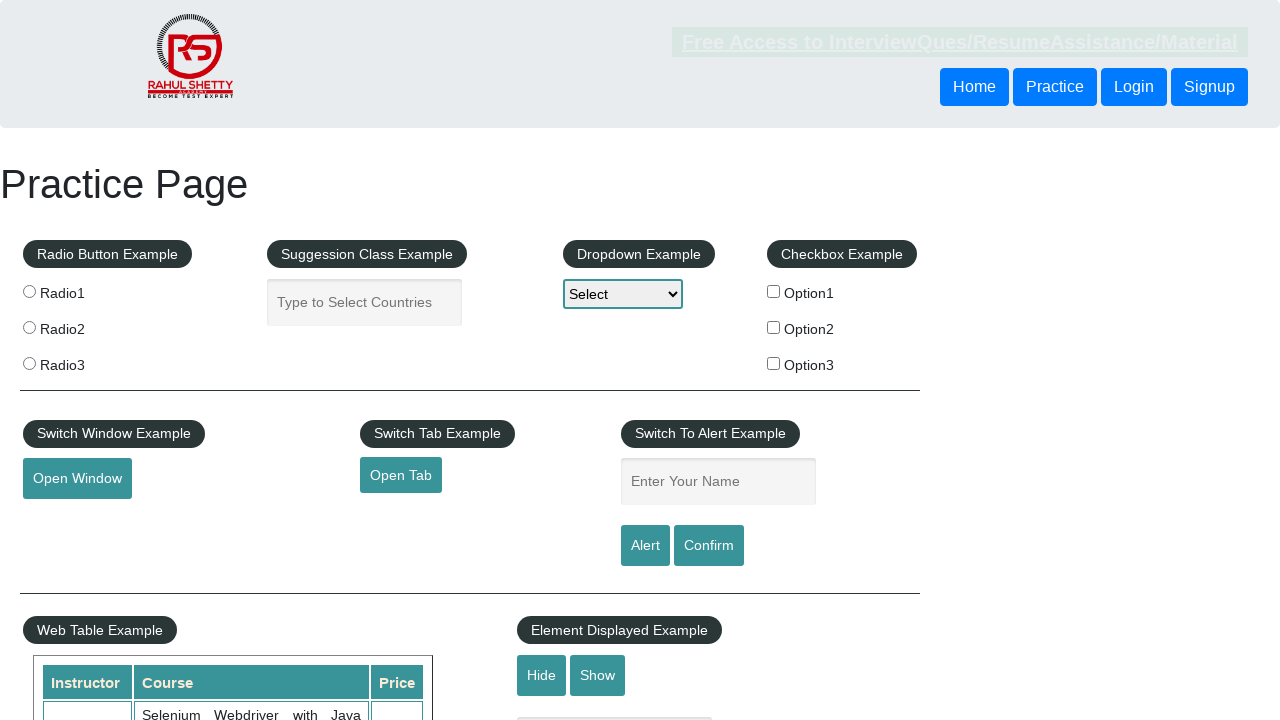

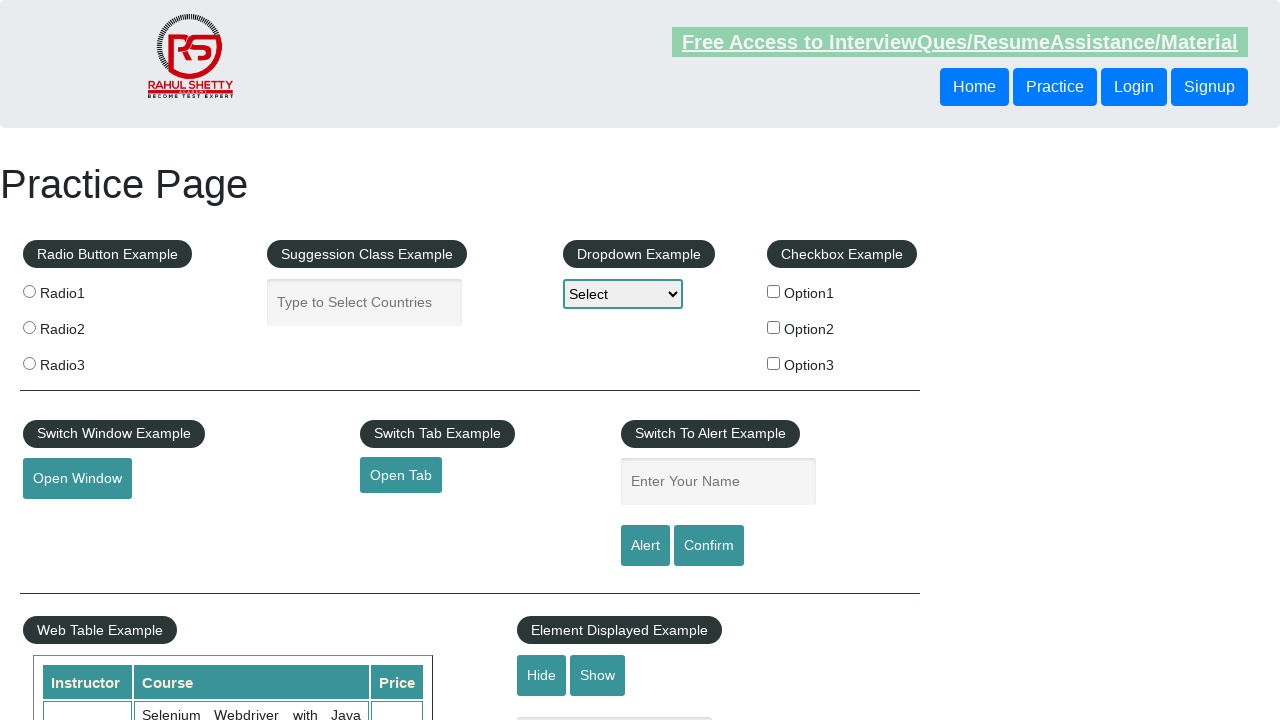